Tests the restaurant ordering flow by selecting a restaurant, adding an item to cart, and proceeding to checkout on a food ordering demo site.

Starting URL: https://mrpdemo.eatanceapp.com/

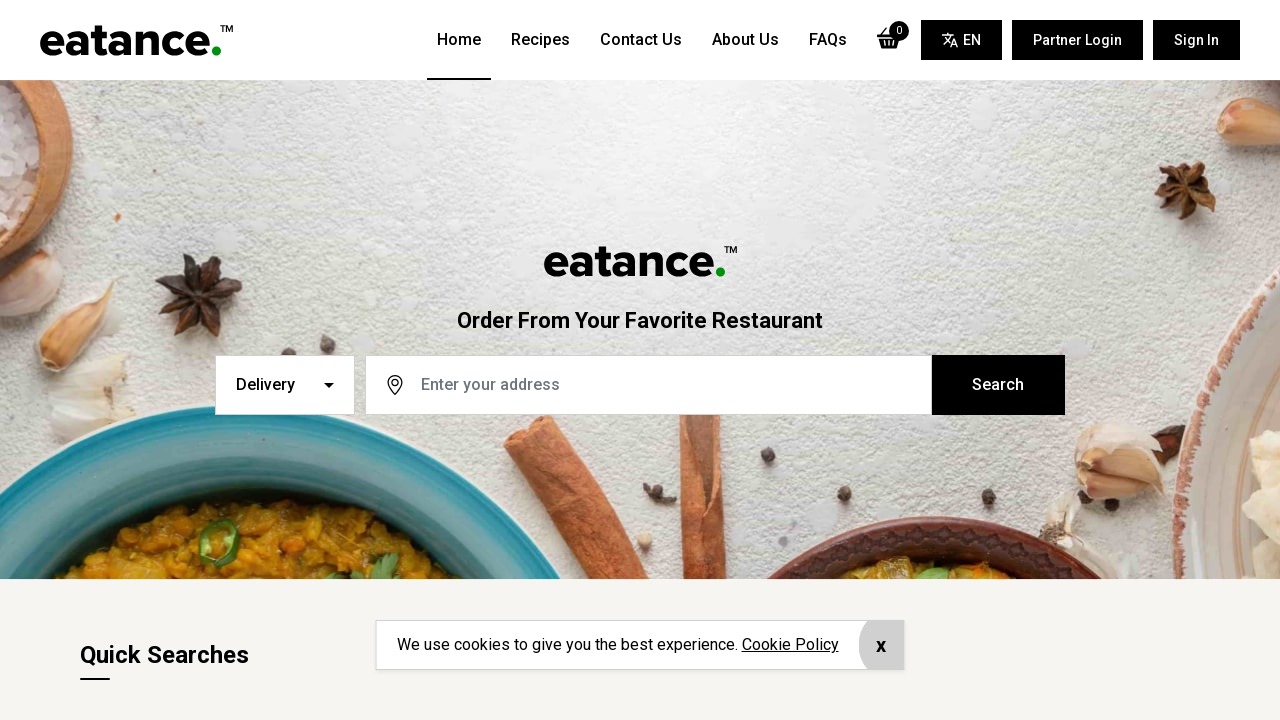

Restaurant listings loaded
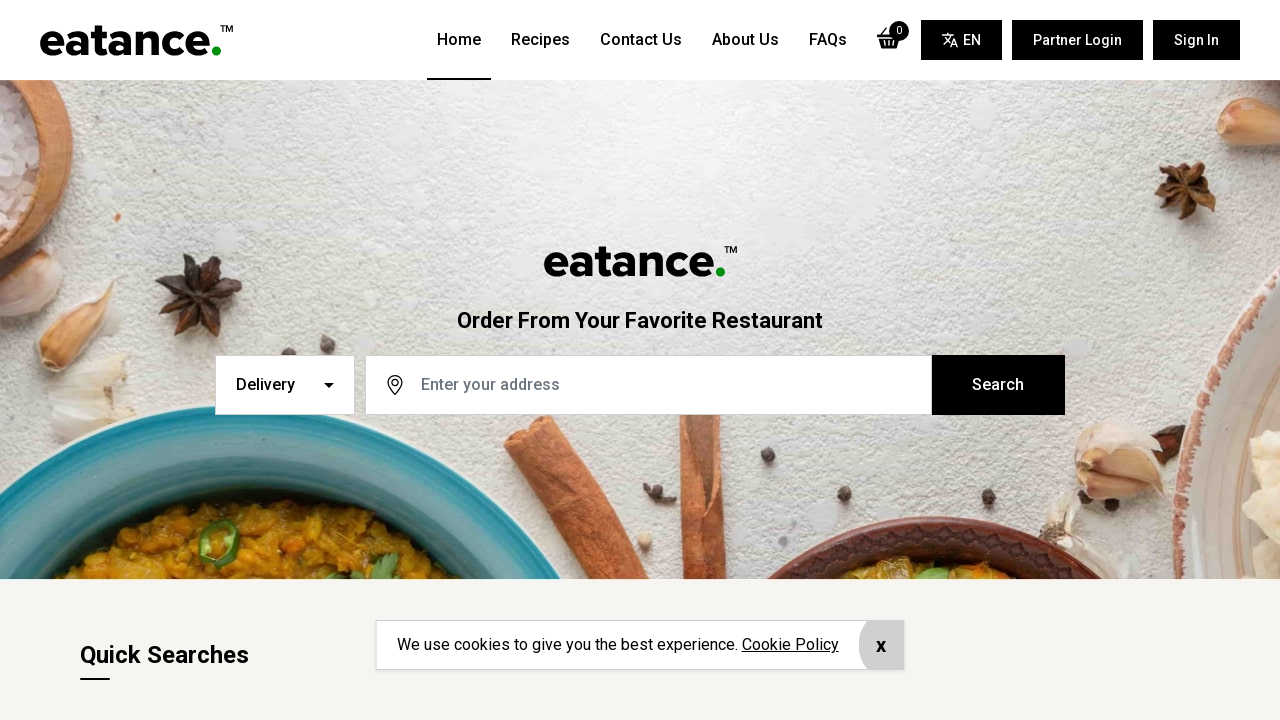

Clicked on first restaurant to open menu at (260, 361) on div:nth-of-type(1).col-xl-4 > a.box-restaurant > div.p-4 > h6.transition
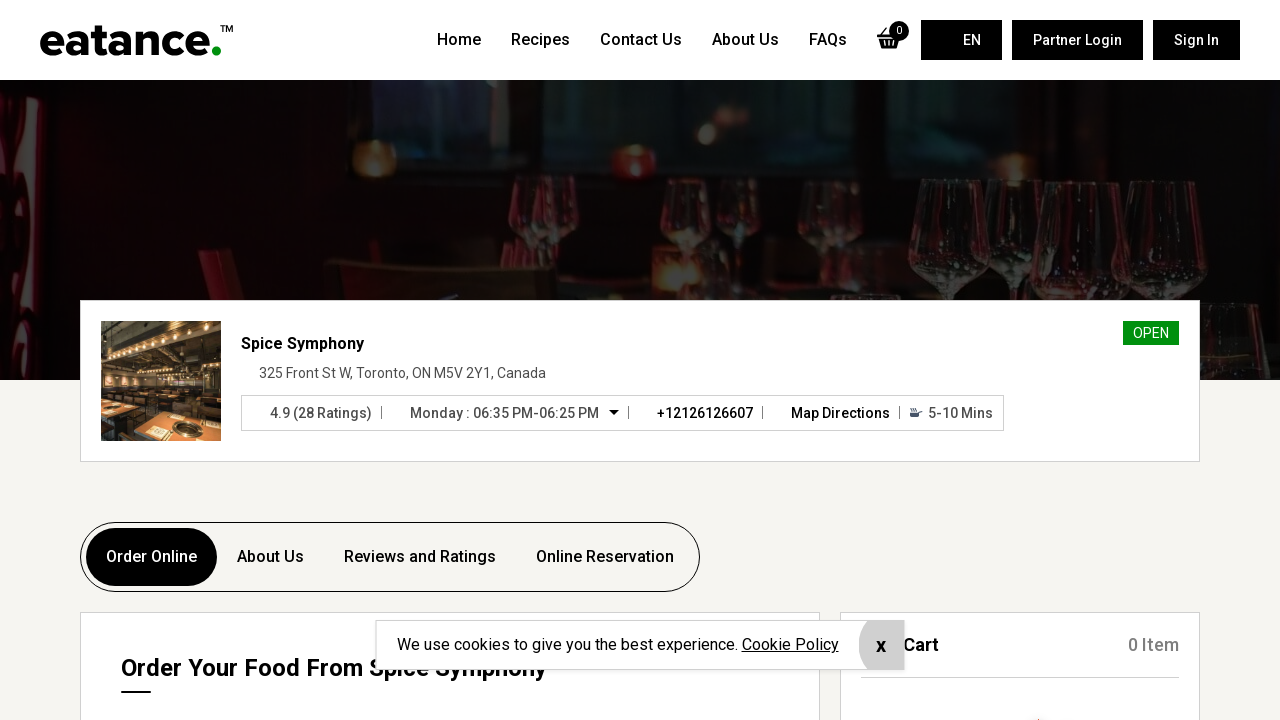

Menu items loaded with add to cart buttons
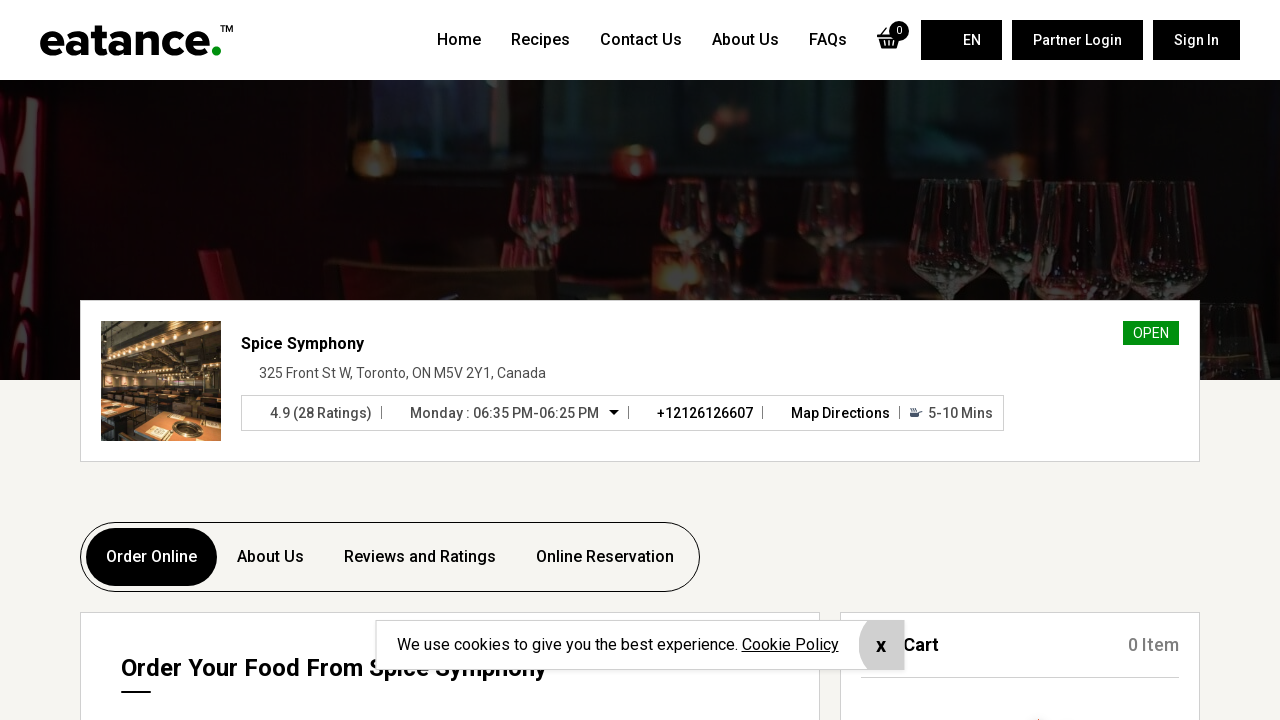

Added first menu item to cart at (722, 360) on div.accordion-body > div:nth-of-type(1) > div:nth-of-type(2) > button.addtocart-
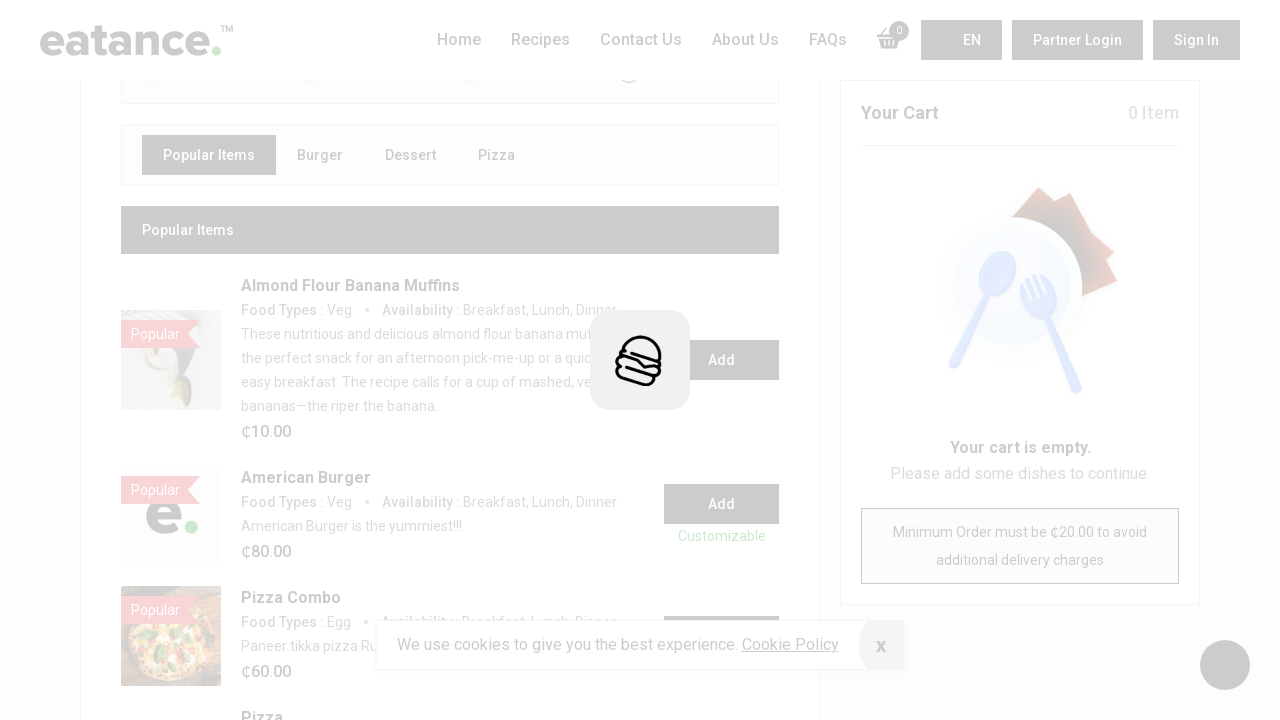

Checkout button is available
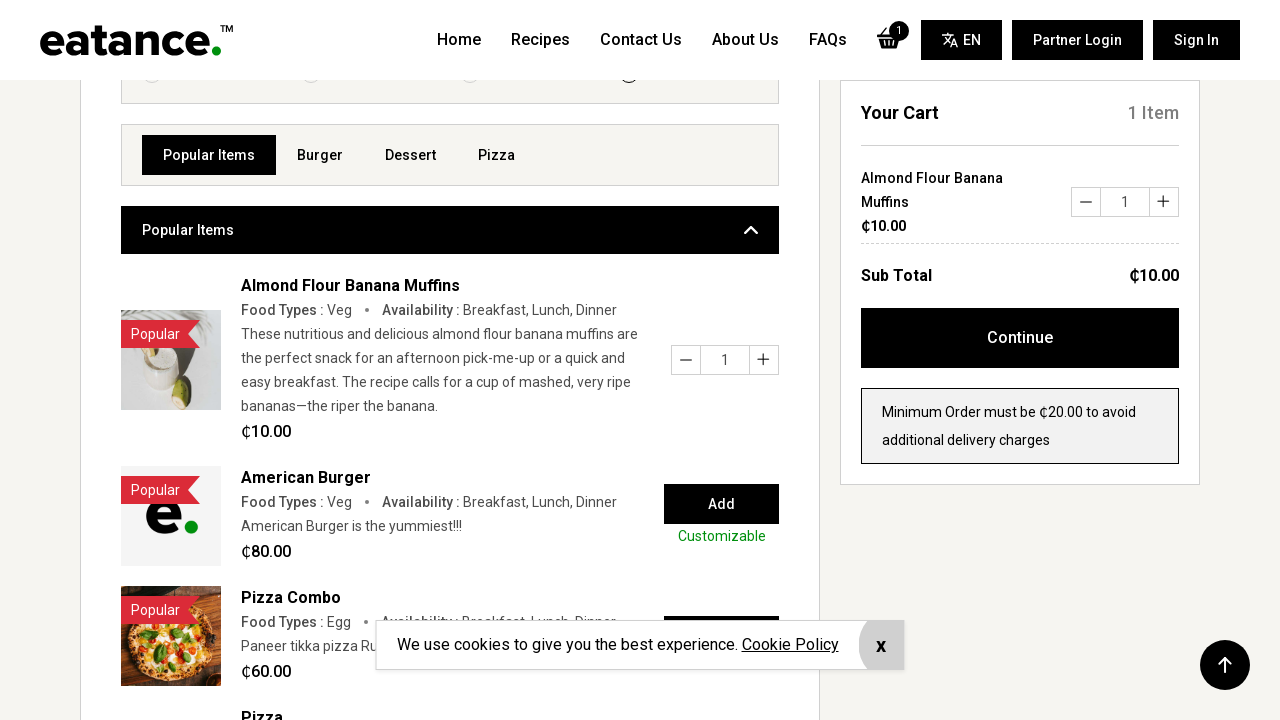

Clicked checkout button to proceed to cart at (1020, 338) on a[onclick='checkResStat();']
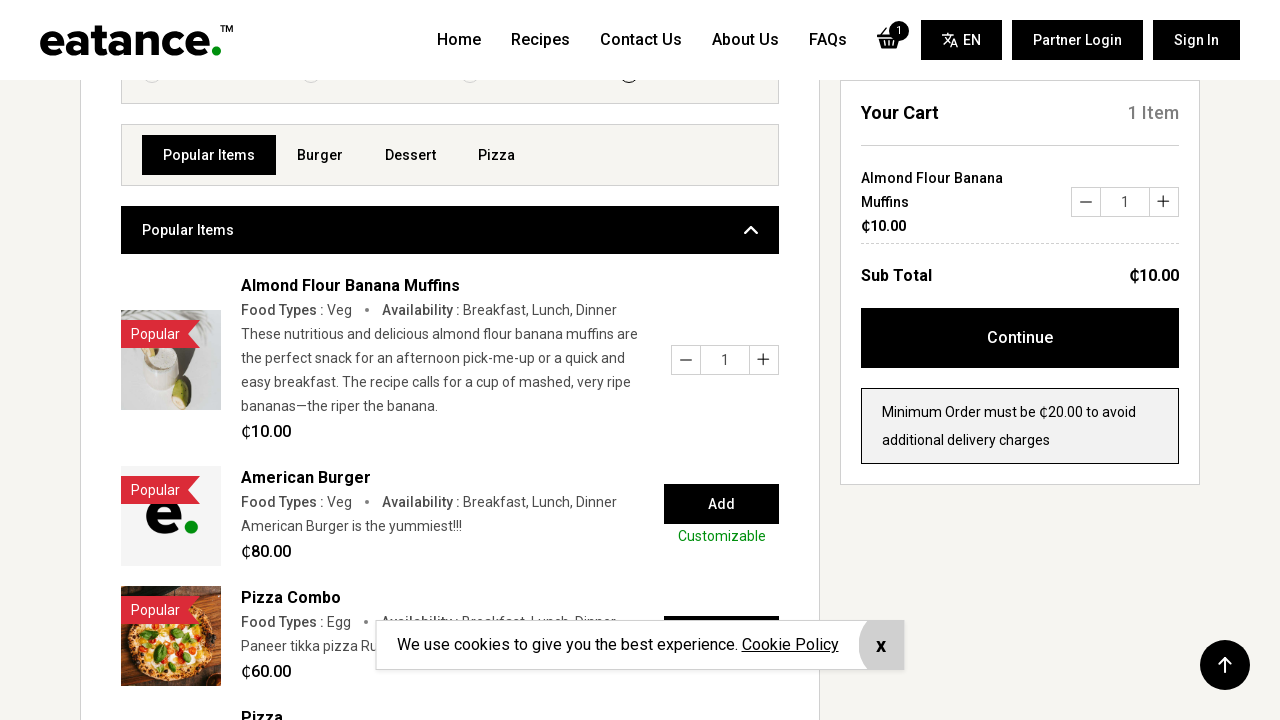

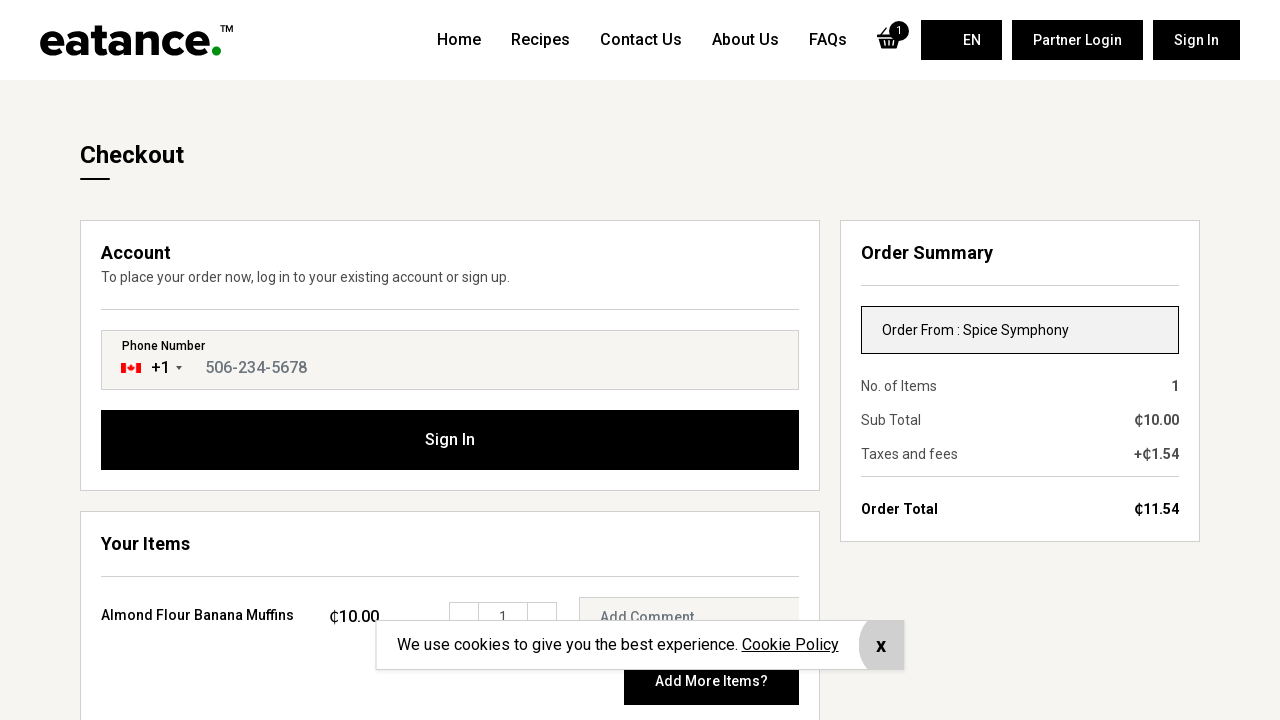